Waits for a specific price to appear, books when the price reaches $100, solves a math problem, and submits the answer

Starting URL: http://suninjuly.github.io/explicit_wait2.html

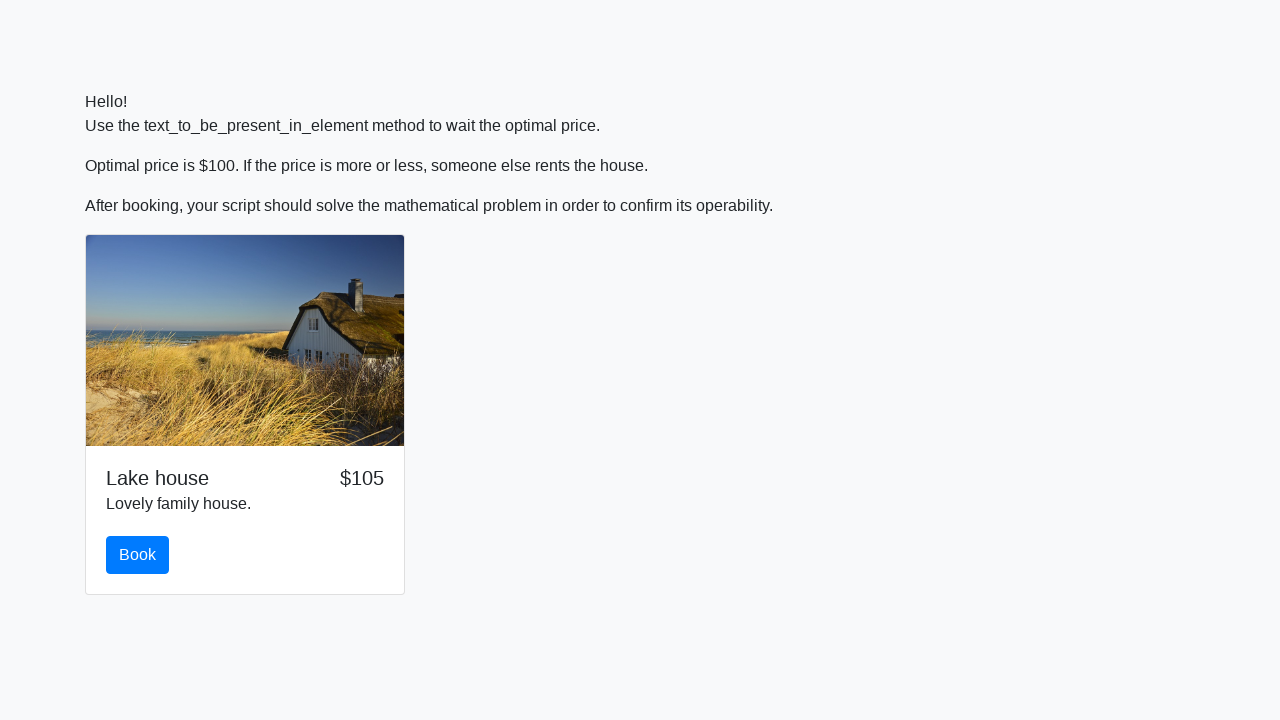

Waited for price to reach $100
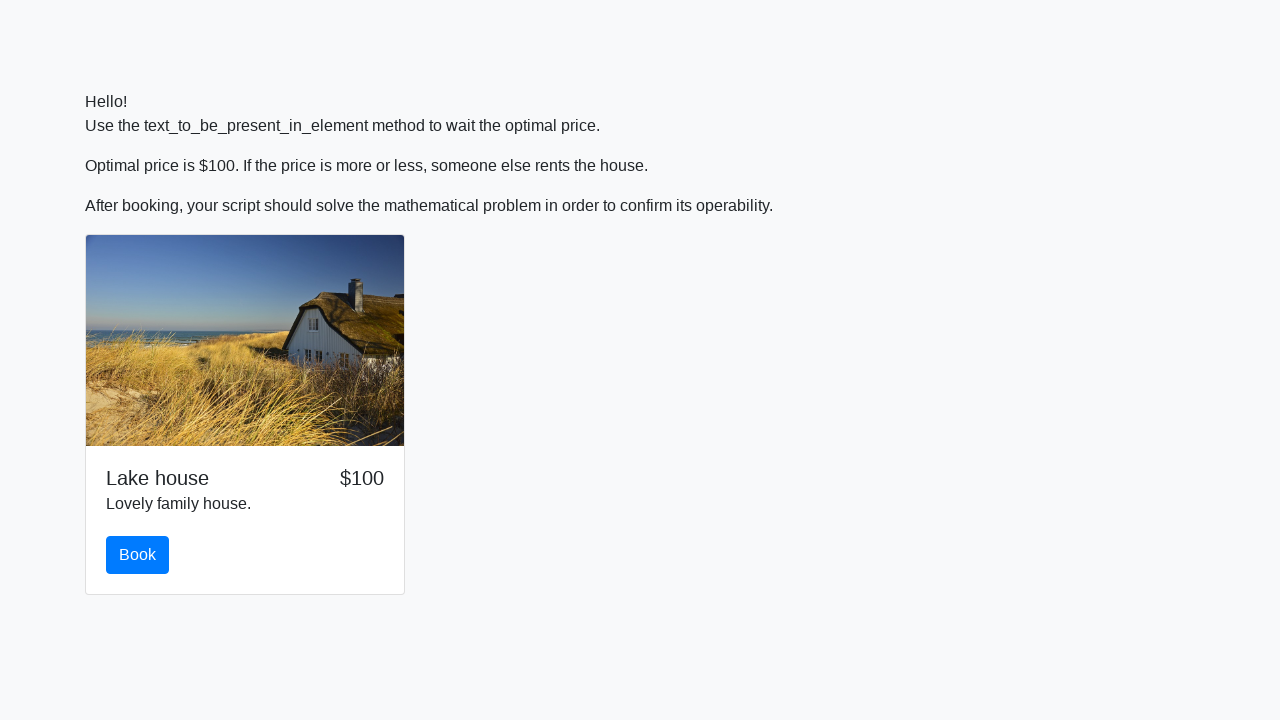

Clicked the Book button at (138, 555) on #book
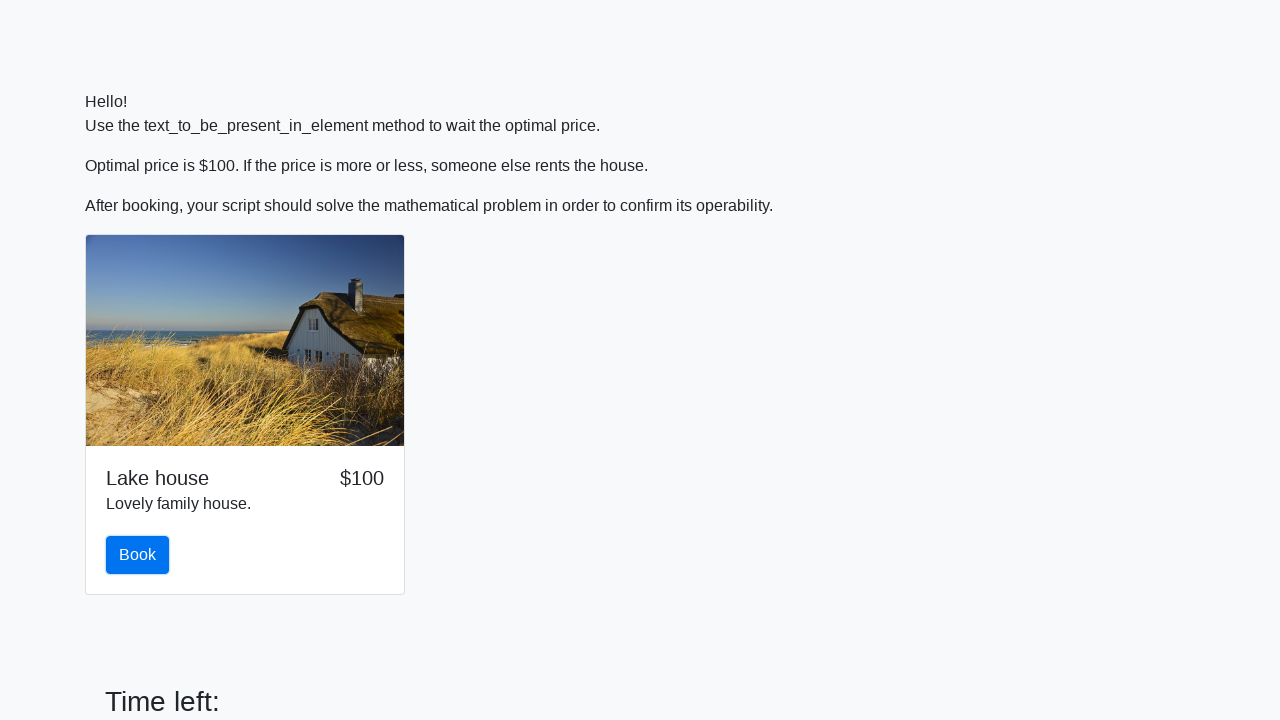

Scrolled to the solve button
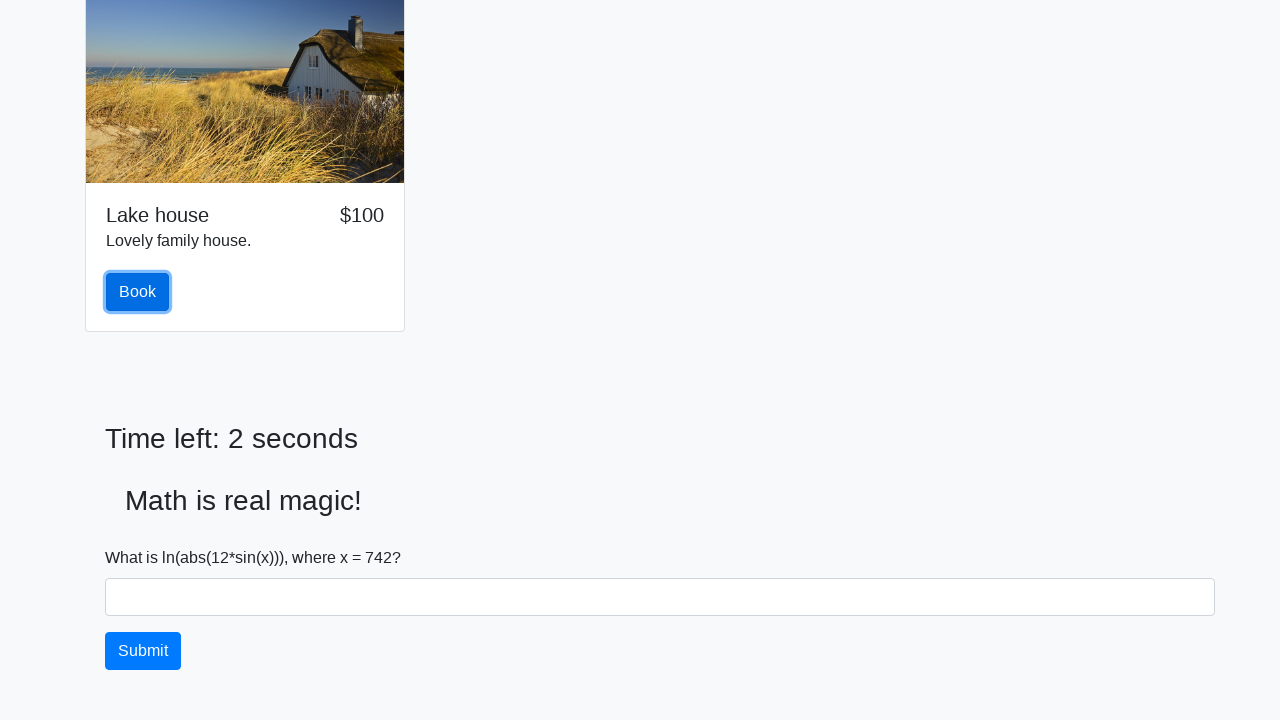

Retrieved number from input_value element: 742
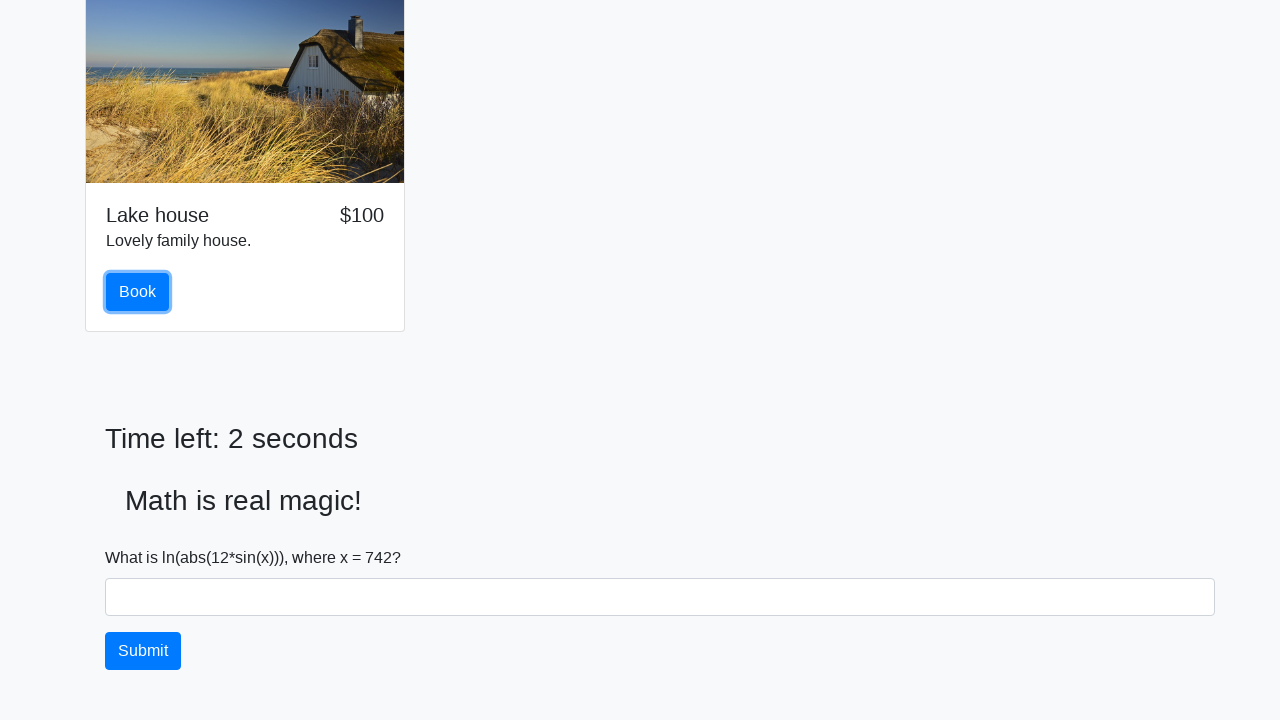

Calculated result: 1.8897514579243802
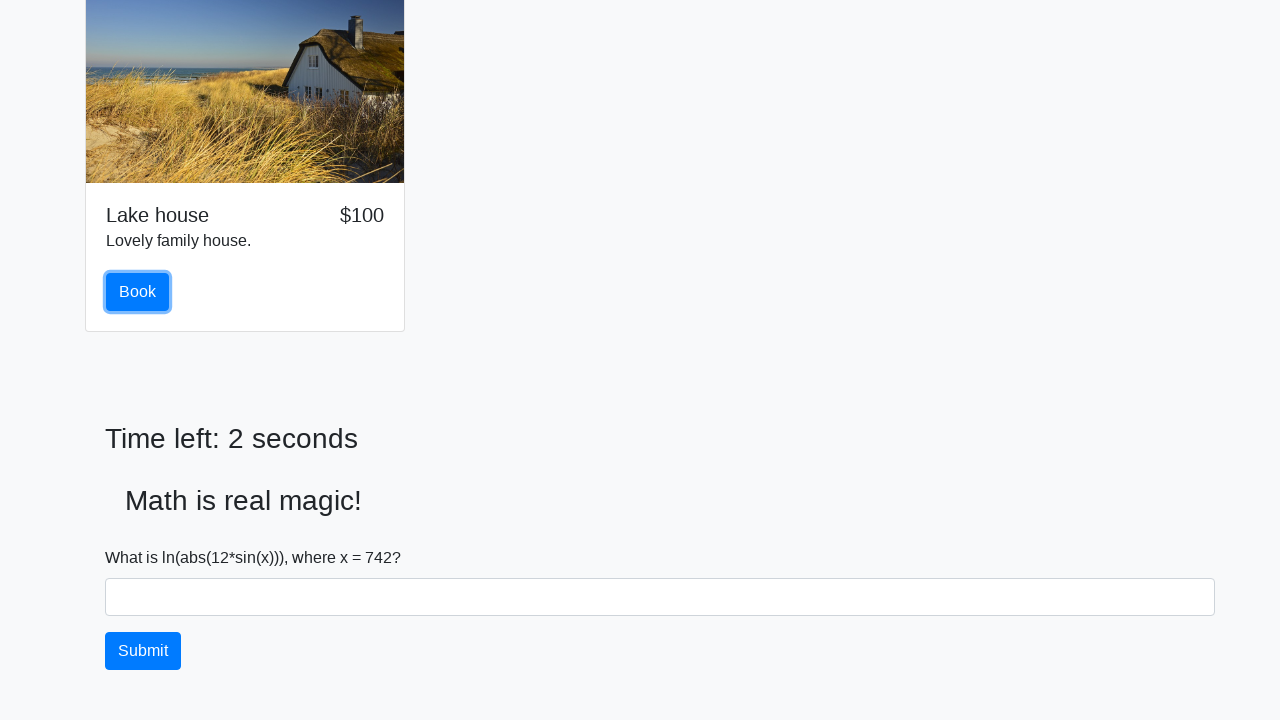

Filled answer field with calculated result: 1.8897514579243802 on #answer
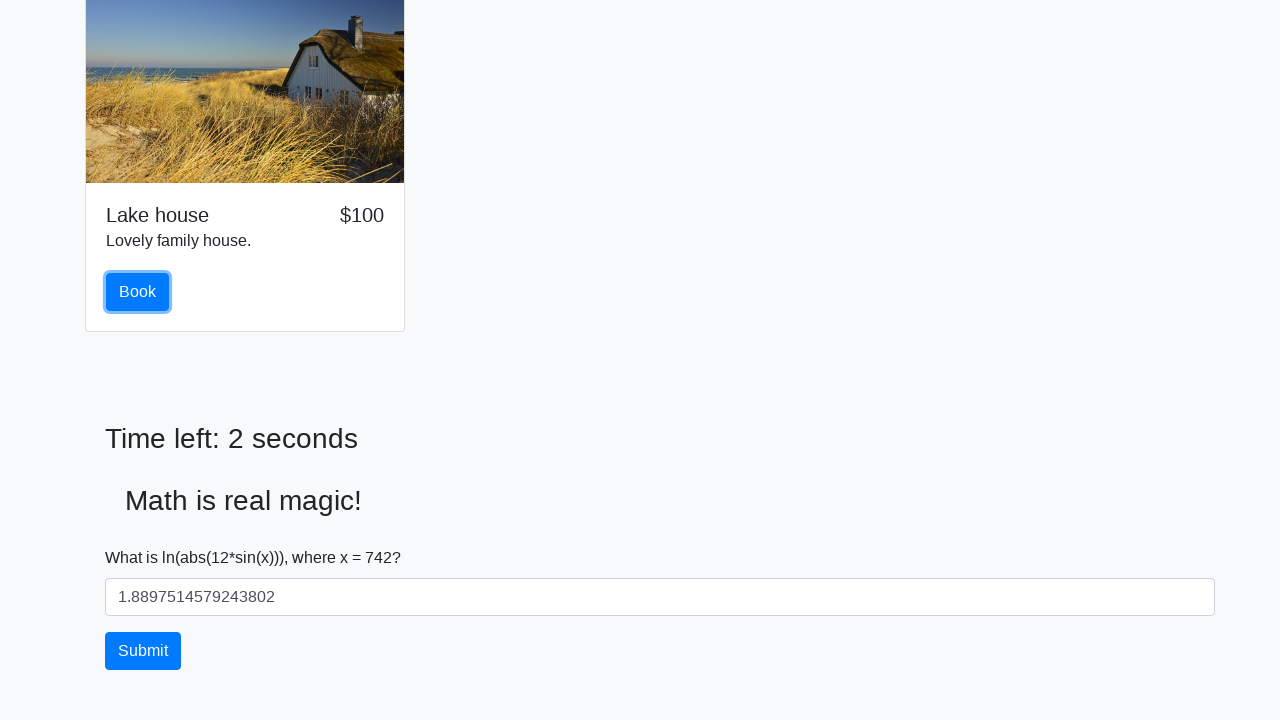

Clicked the solve button to submit answer at (143, 651) on #solve
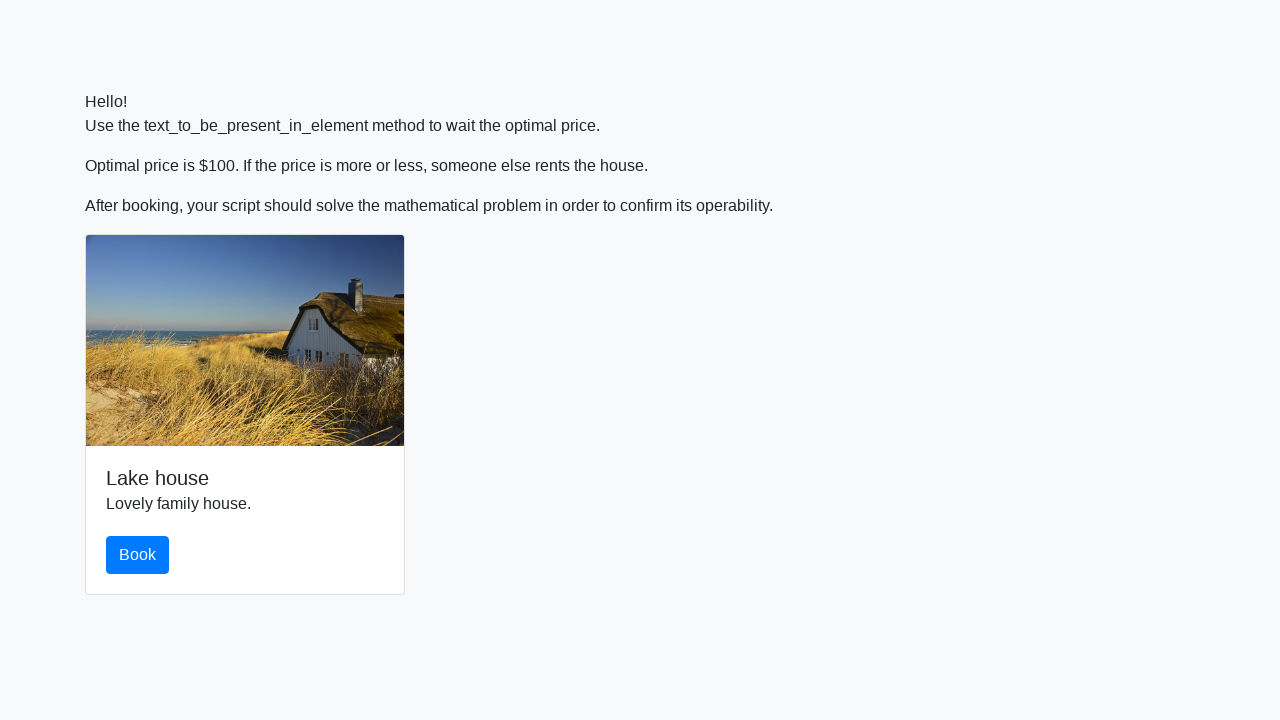

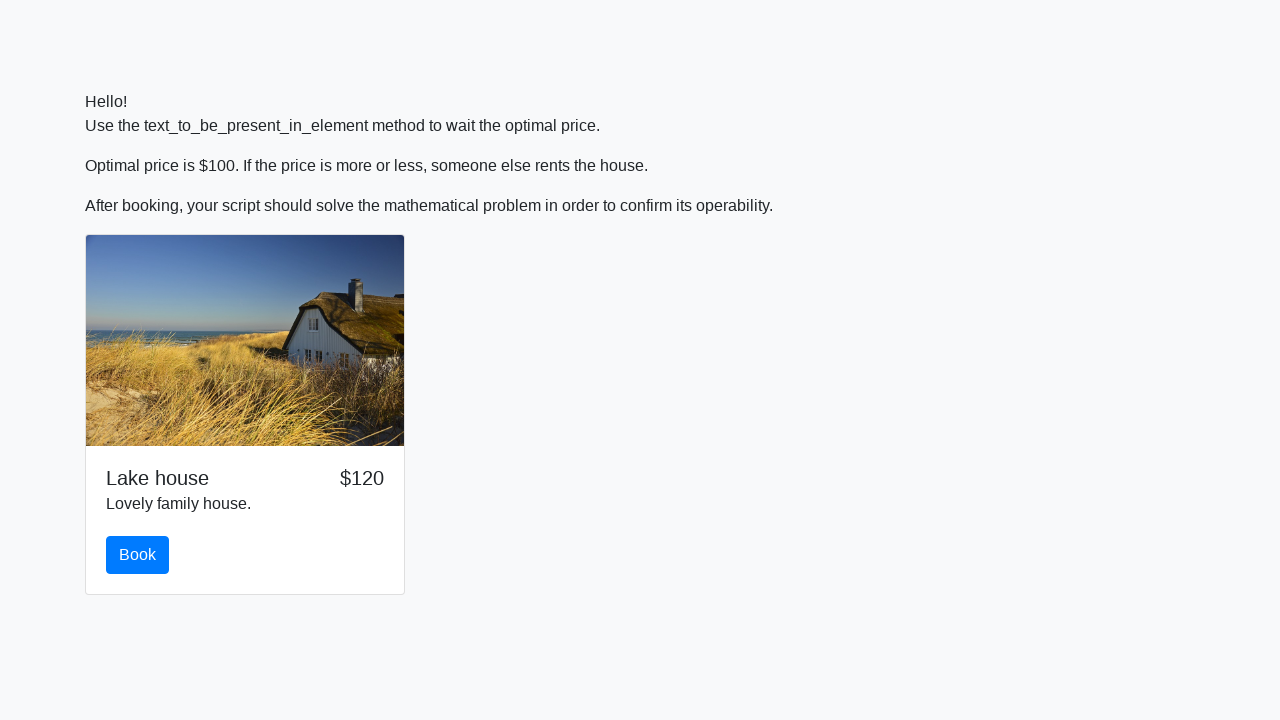